Tests dynamic loading page where element is rendered after loading bar, clicks Start button and waits for the finish text to appear

Starting URL: http://the-internet.herokuapp.com/dynamic_loading/2

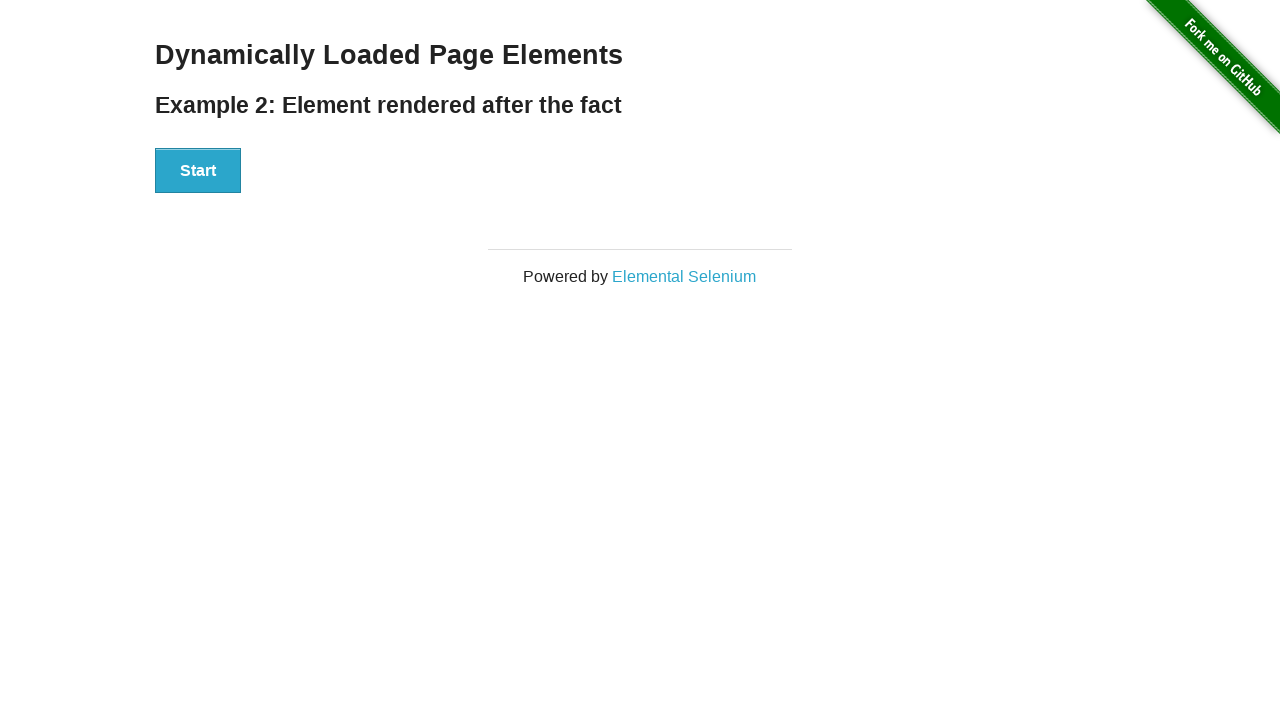

Clicked Start button on dynamic loading page at (198, 171) on #start button
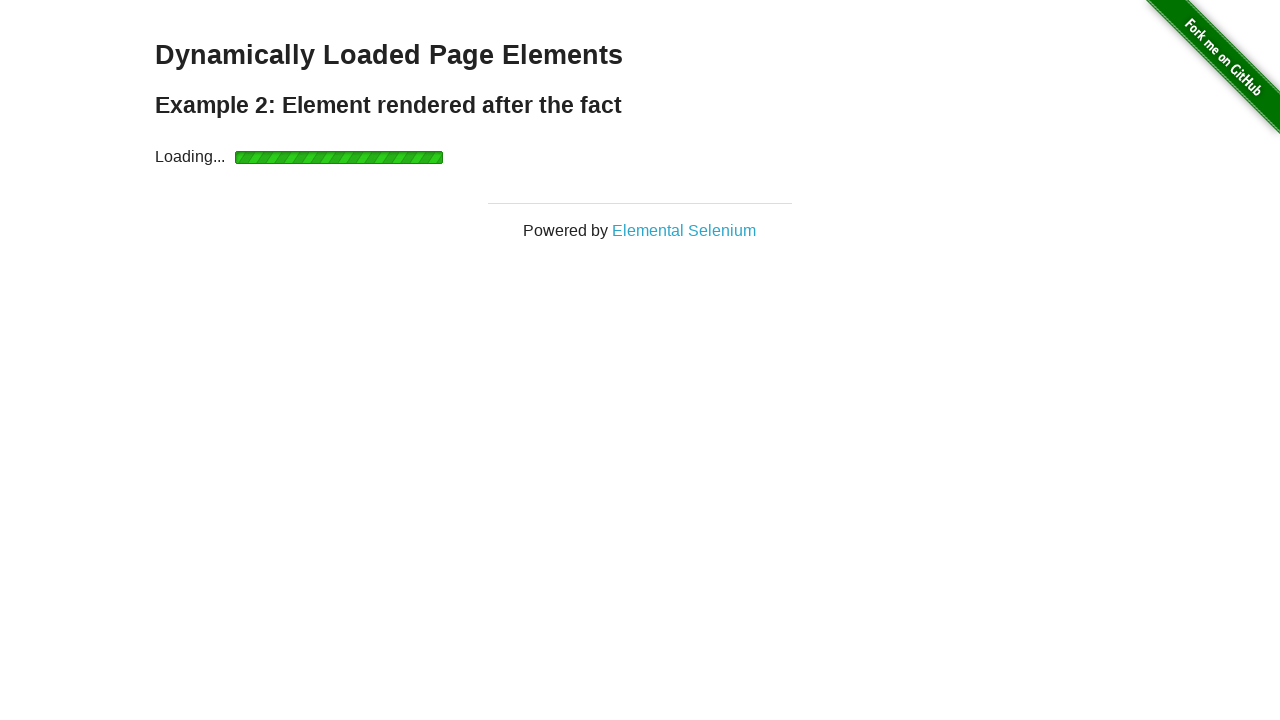

Waited for finish text to appear after loading bar
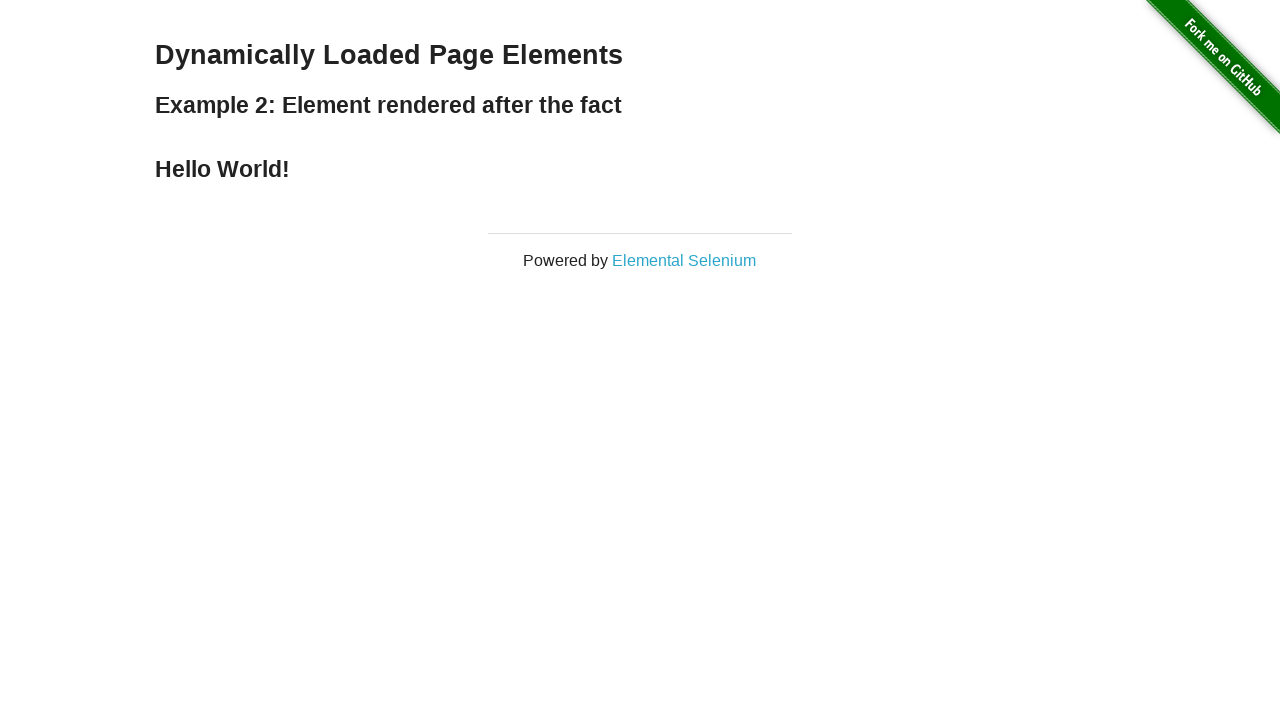

Verified finish text content is 'Hello World!'
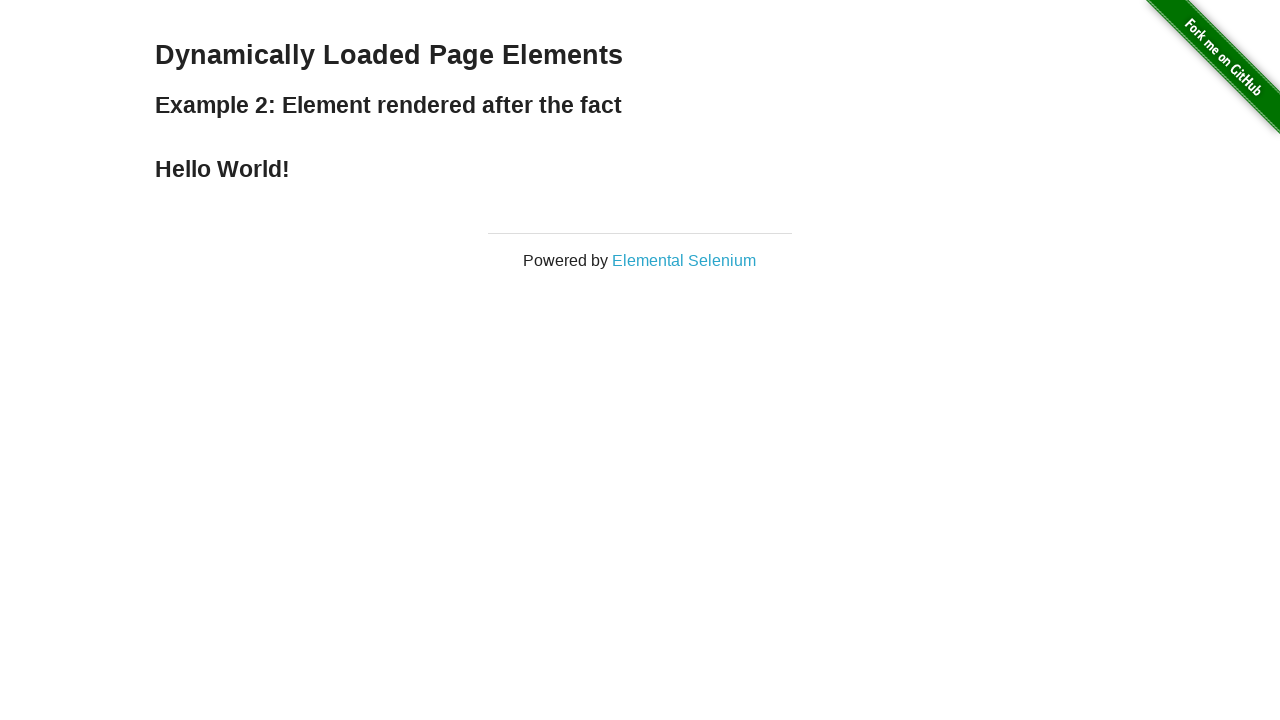

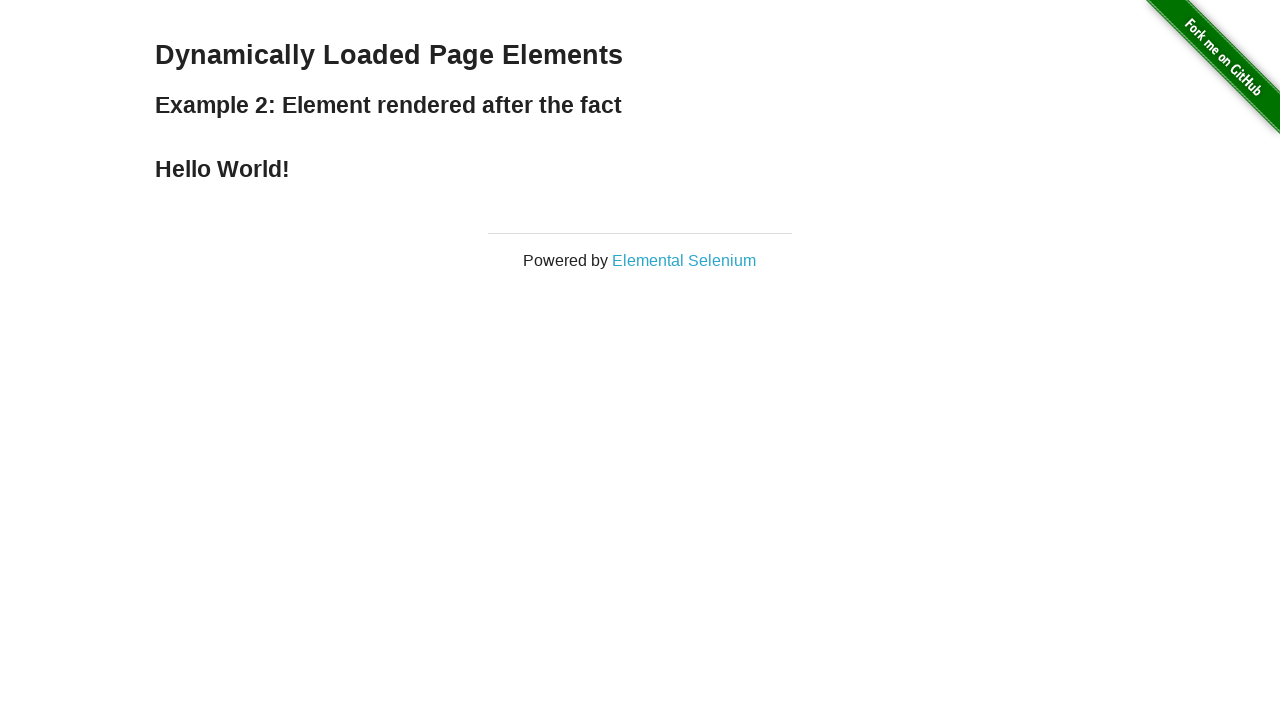